Tests dynamic loading behavior where an element is rendered after clicking a start button and waiting for a loading bar to complete, then verifies the displayed text.

Starting URL: http://the-internet.herokuapp.com/dynamic_loading/2

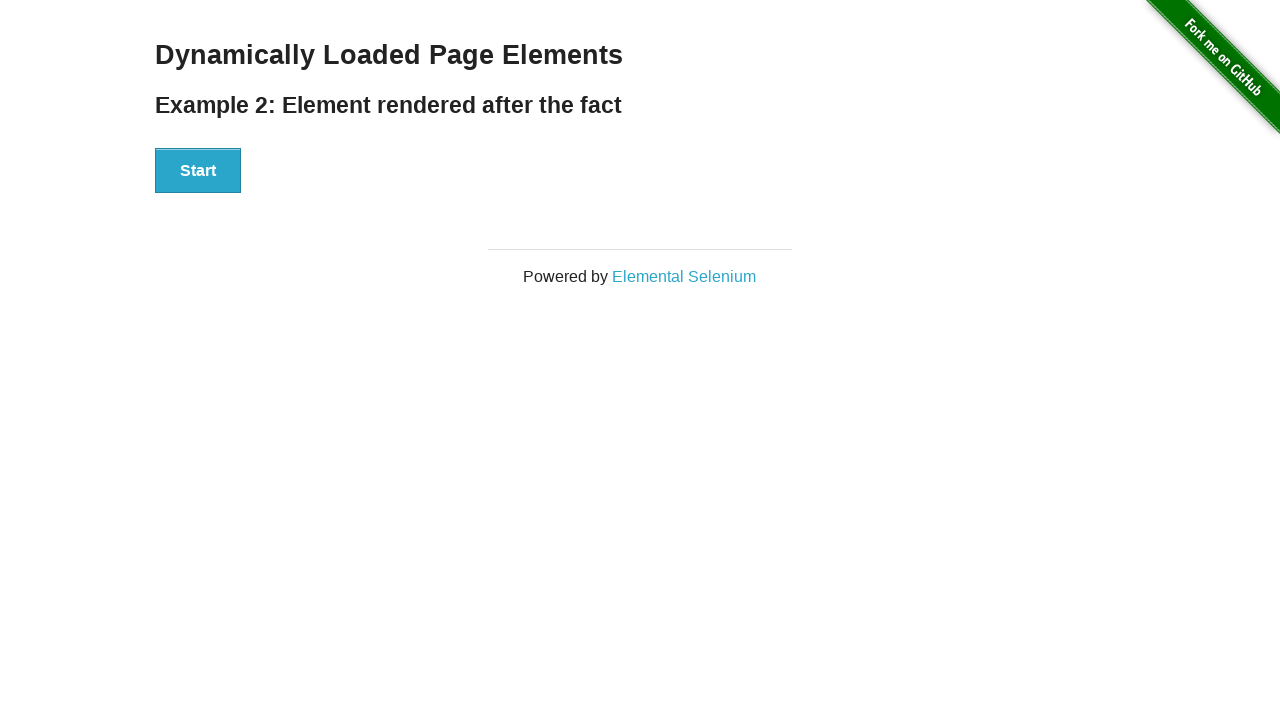

Clicked the Start button to initiate dynamic loading at (198, 171) on #start button
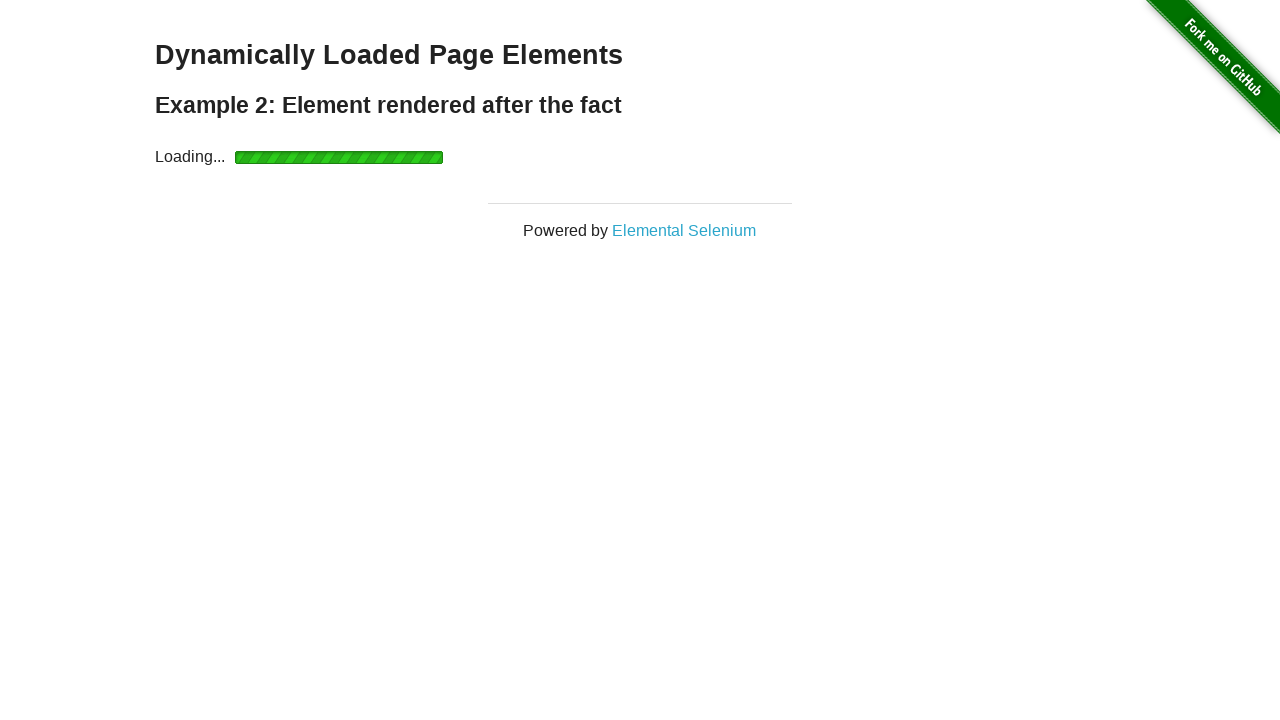

Waited for the finish element to become visible after loading bar completion
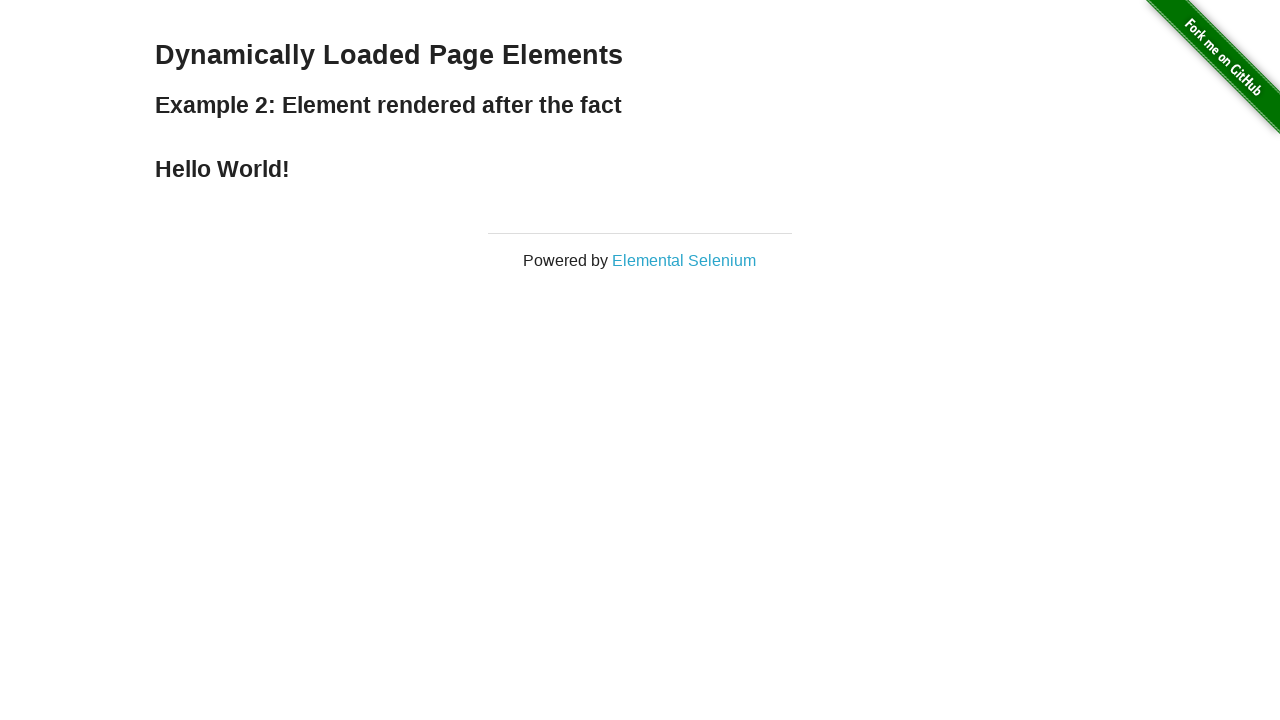

Verified that the finish element displays 'Hello World!'
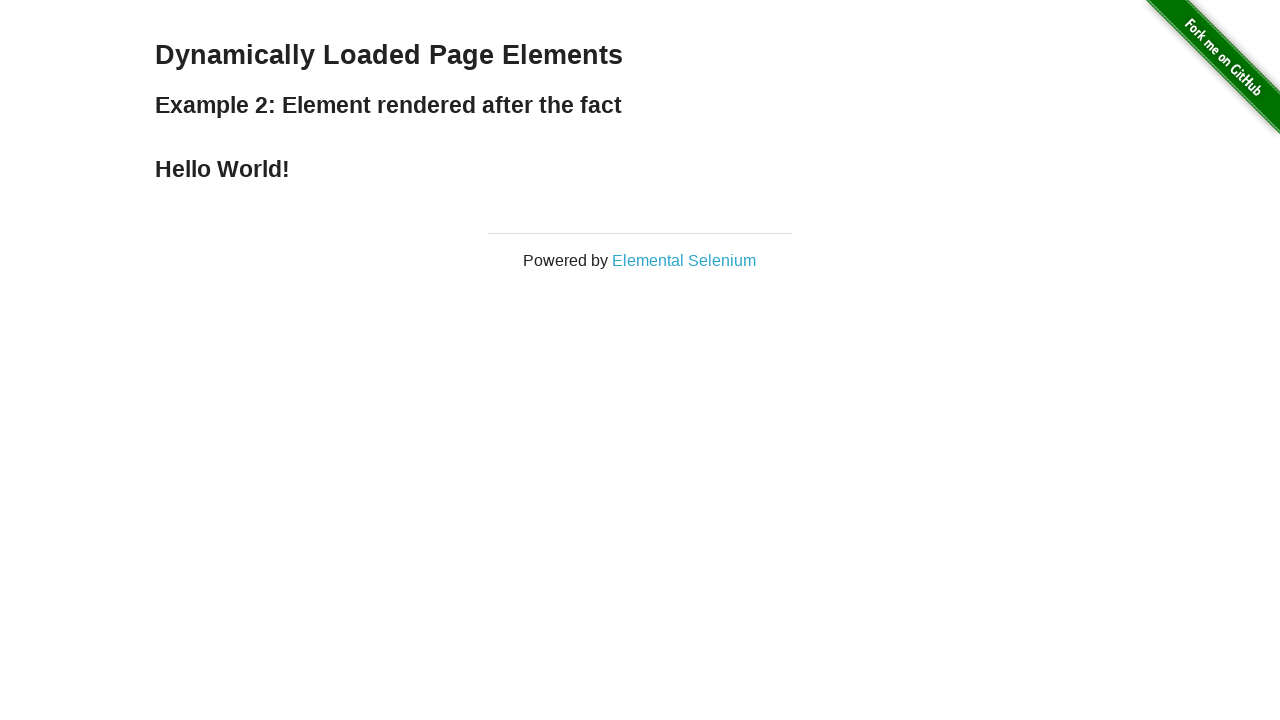

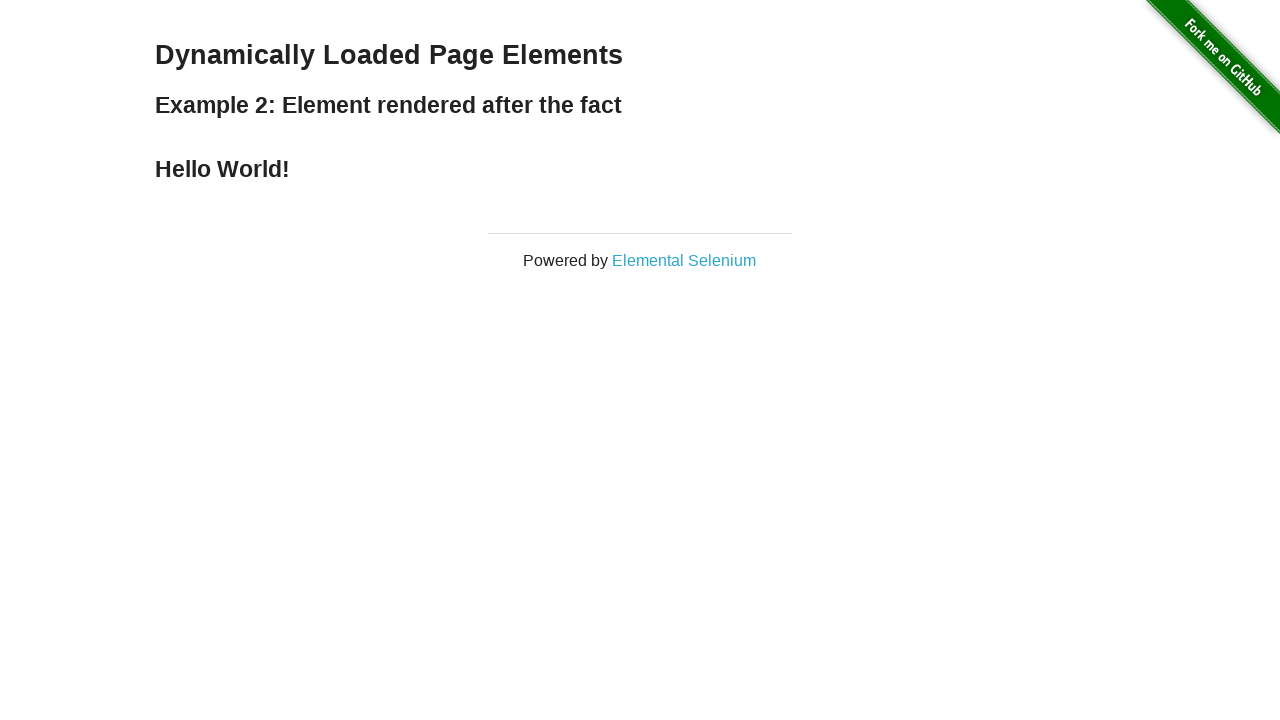